Tests alert handling functionality by clicking a button that triggers an alert and accepting it

Starting URL: https://www.tutorialspoint.com/selenium/practice/alerts.php

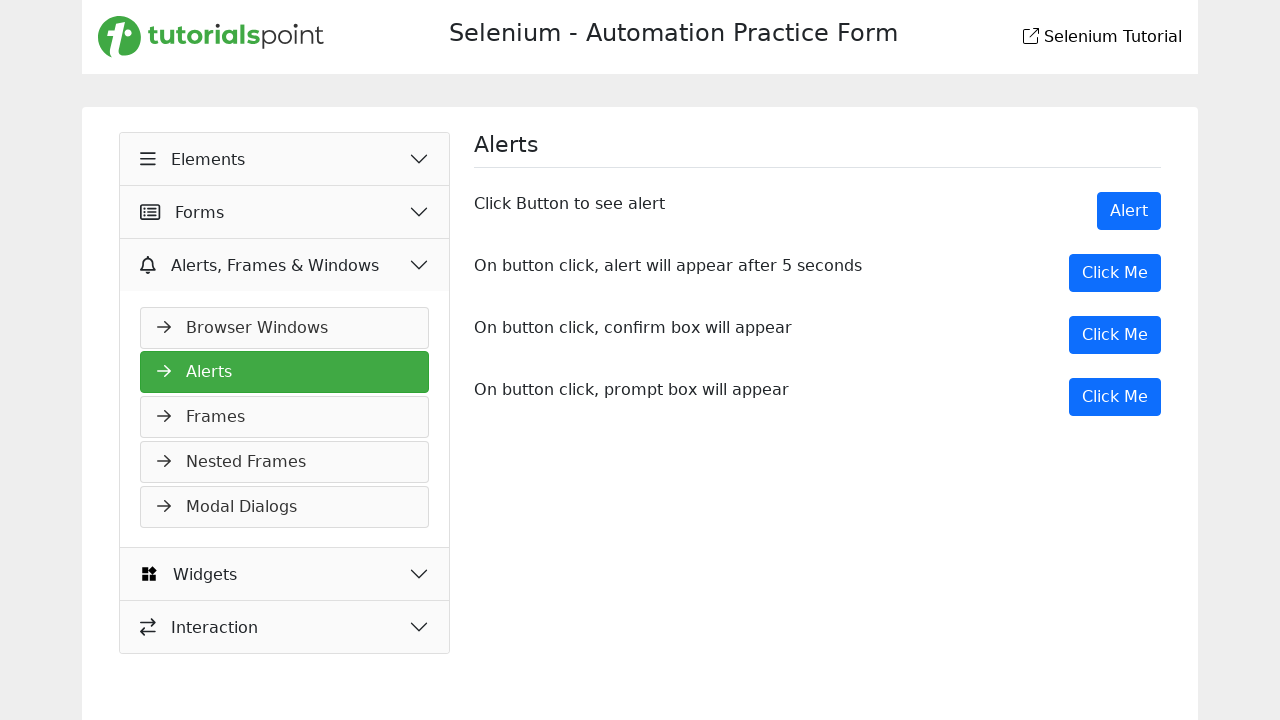

Clicked button to trigger alert at (1115, 273) on button[onclick='myMessage()']
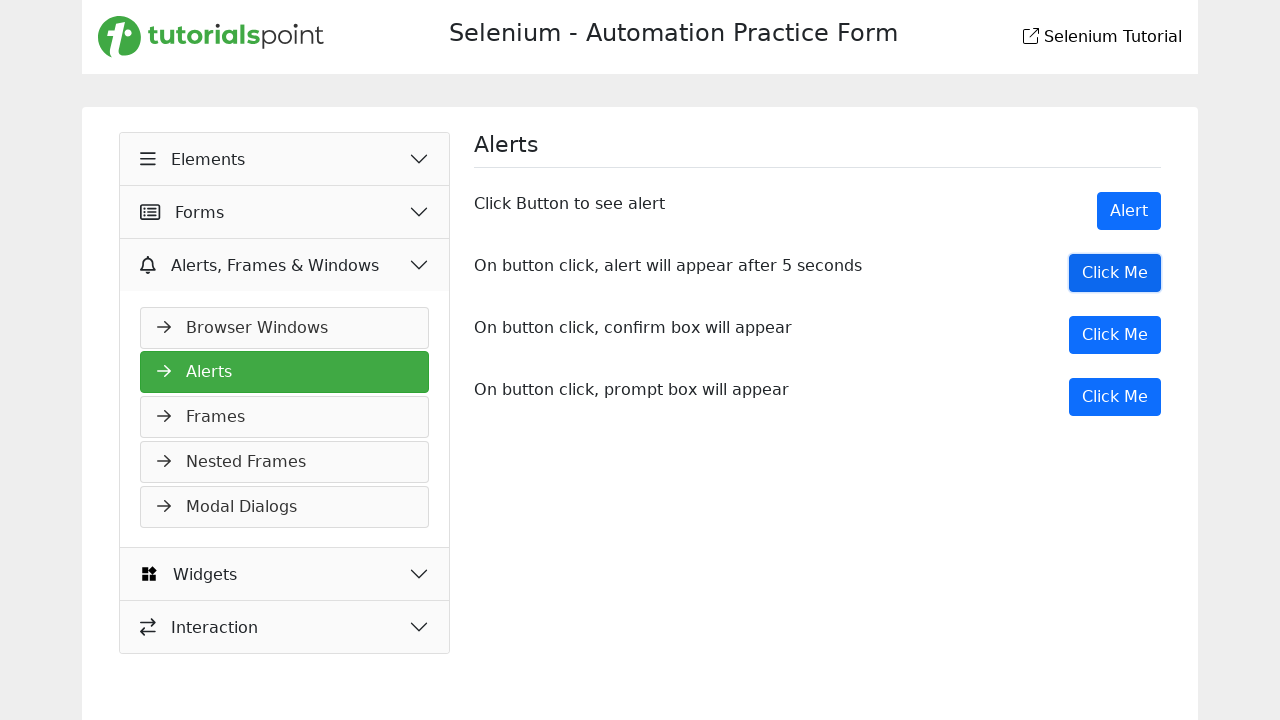

Set up dialog handler to accept alerts
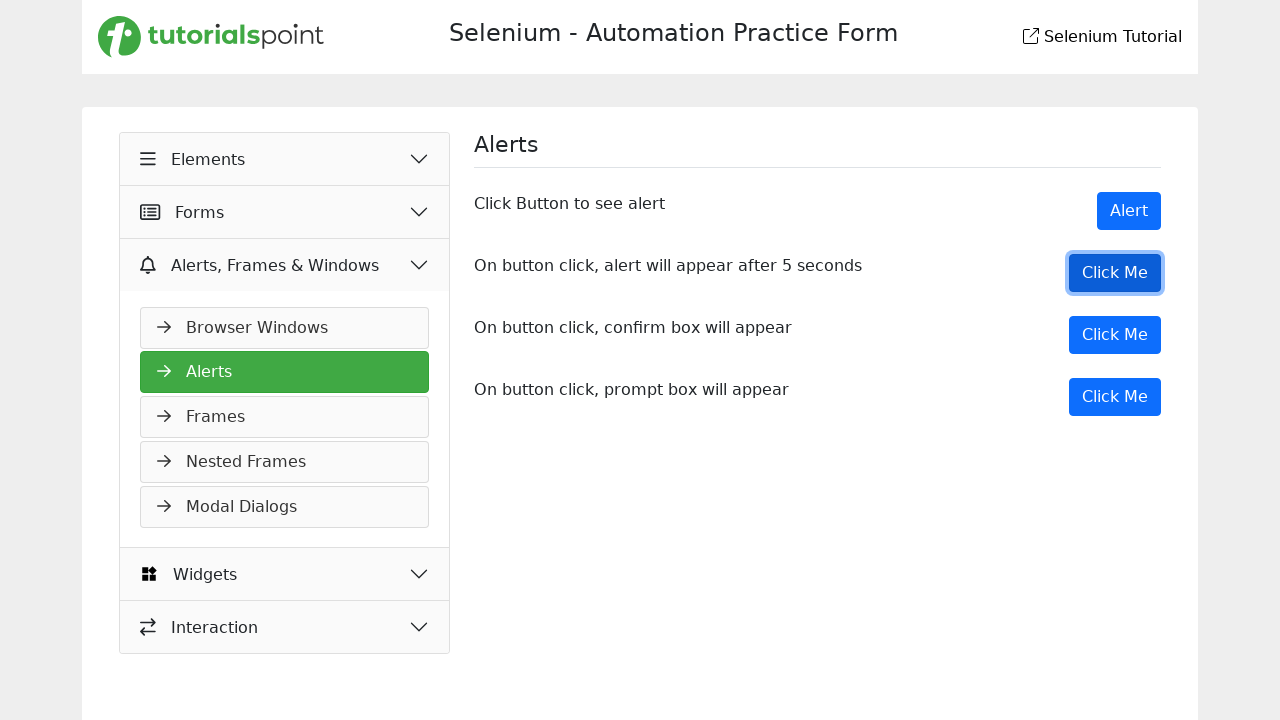

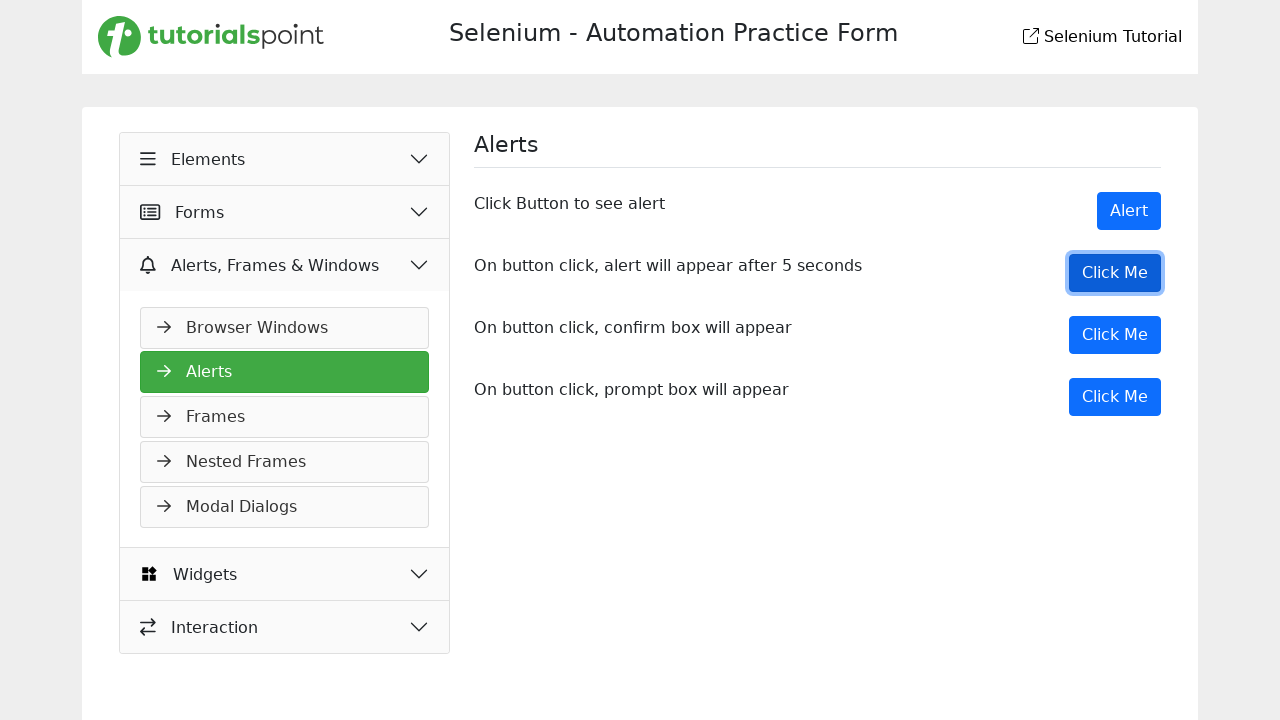